Tests login error message when invalid username and password are entered

Starting URL: https://login.salesforce.com/

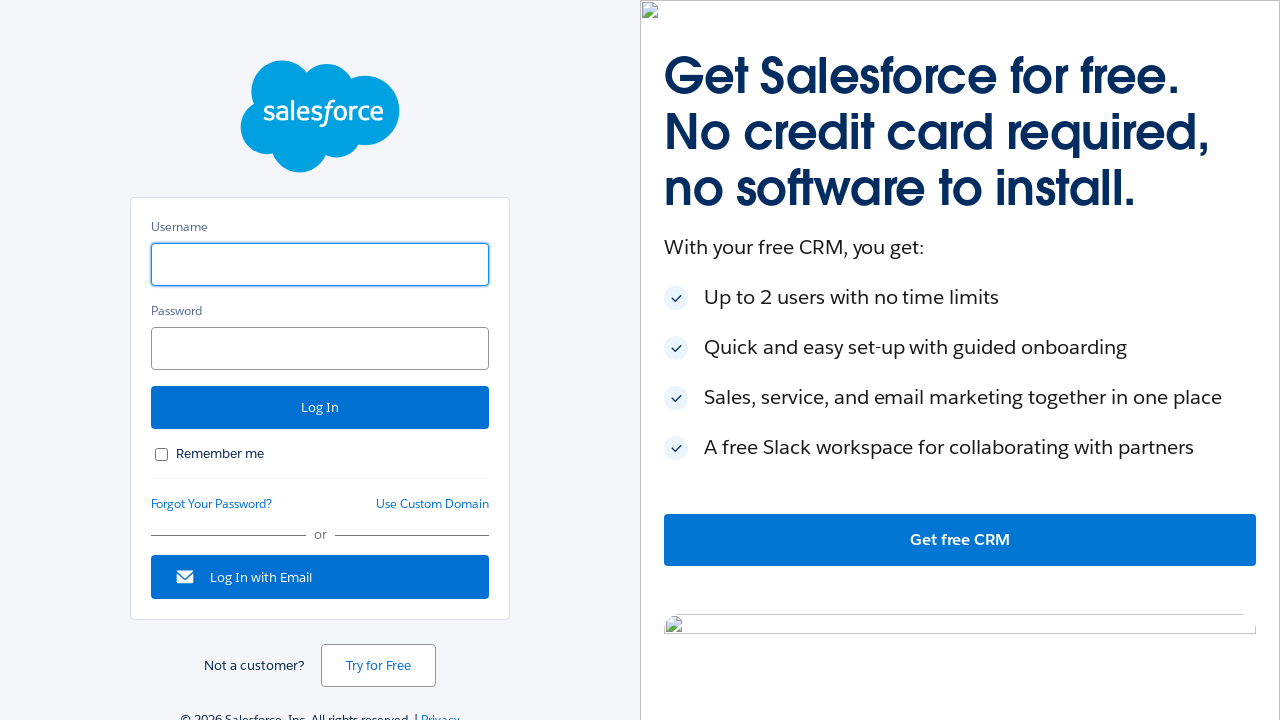

Filled username field with invalid email 'invalid_user@invalid.com' on #username
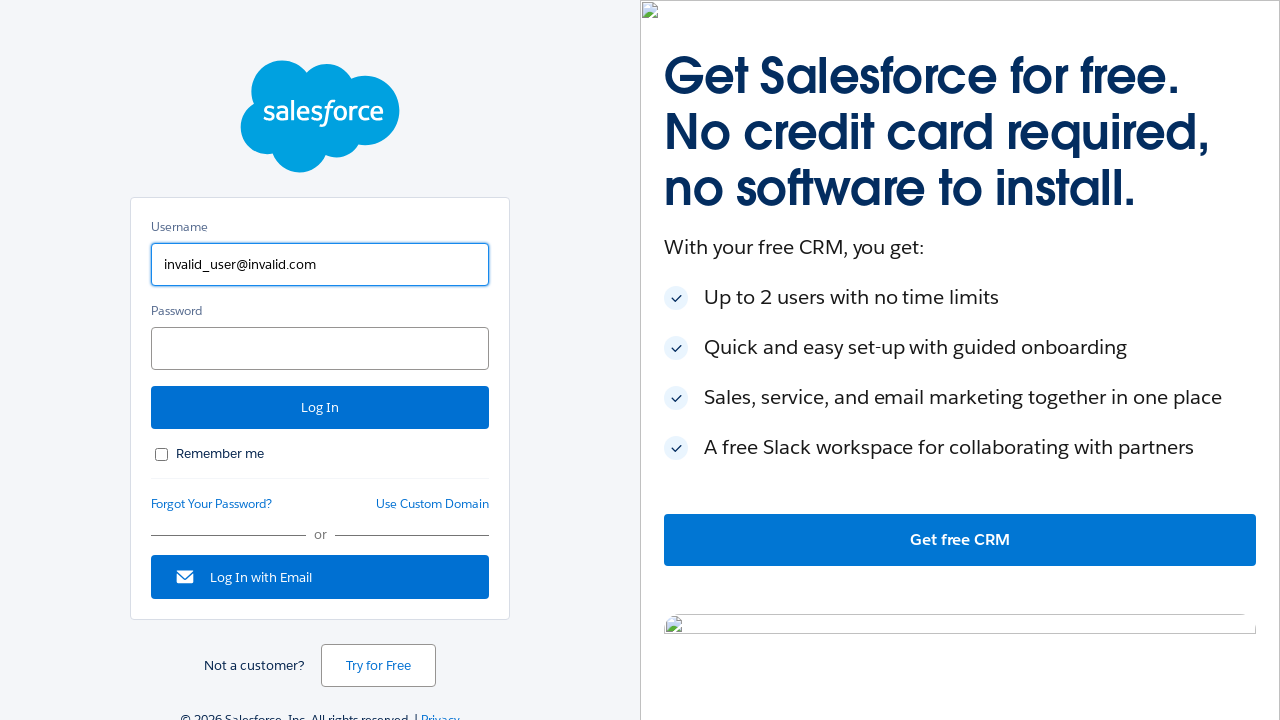

Filled password field with 'wrongpassword123' on #password
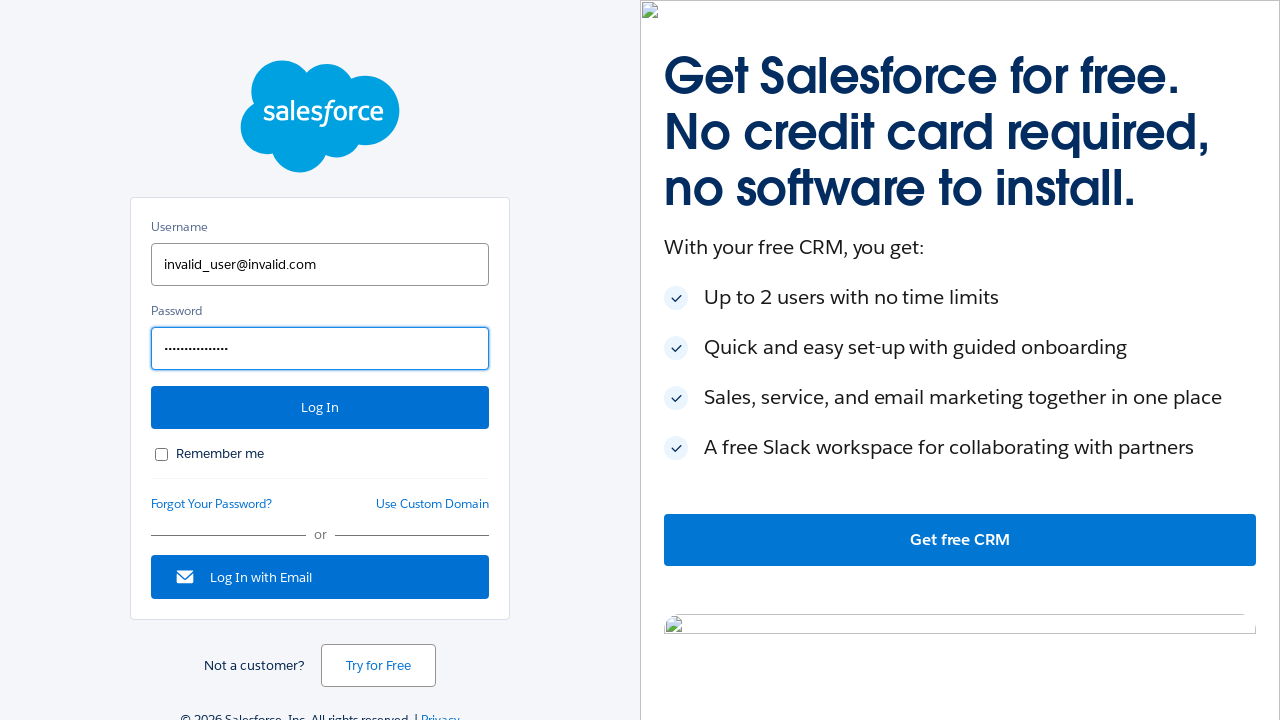

Clicked login button to attempt authentication with invalid credentials at (320, 408) on #Login
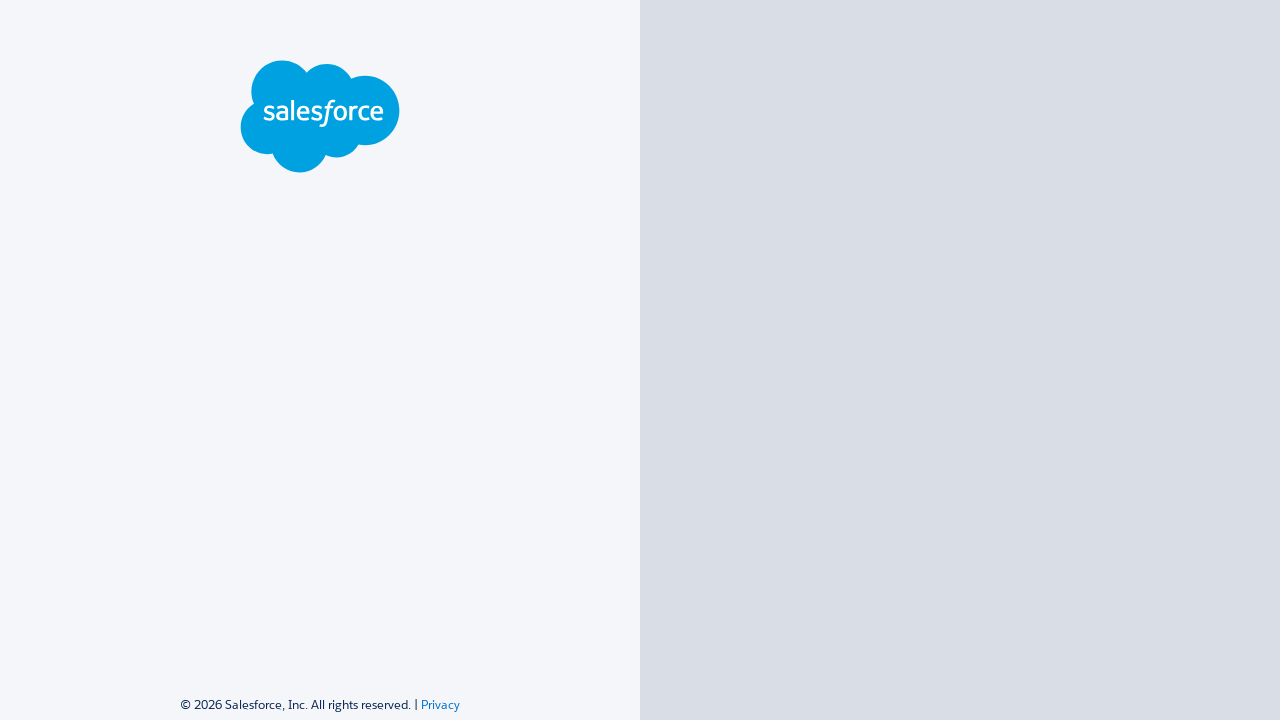

Login error message appeared on the page
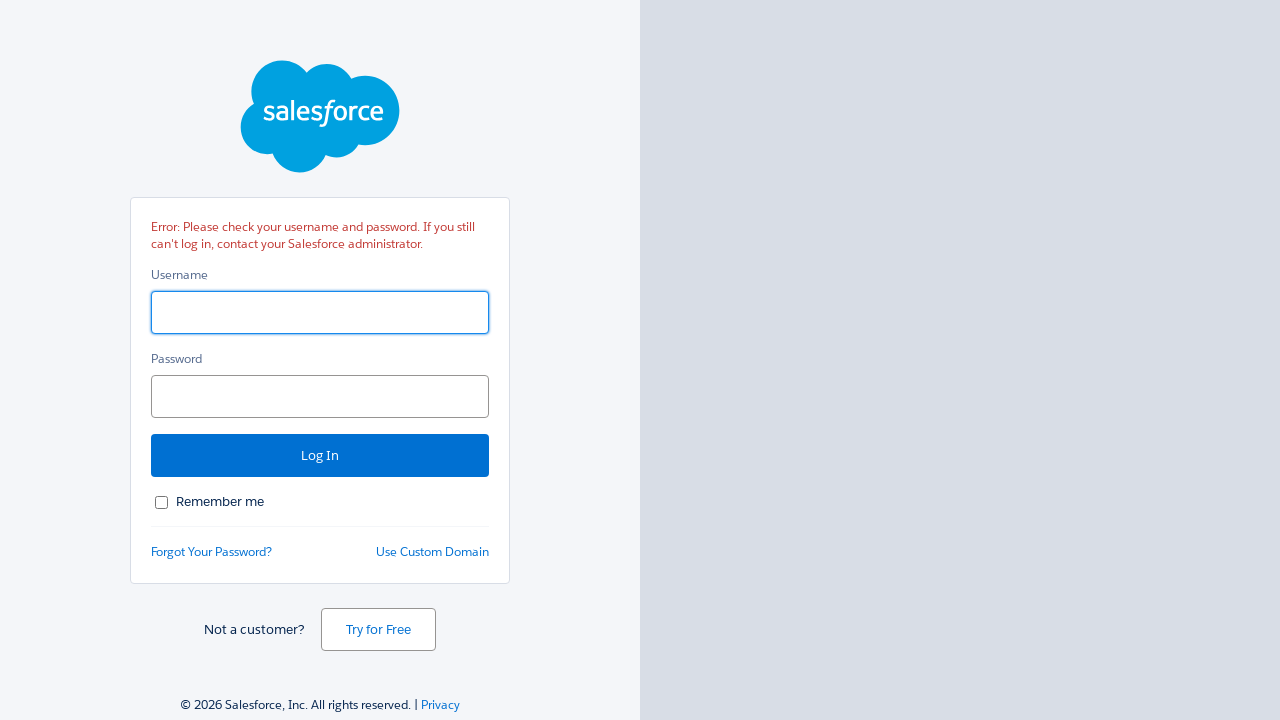

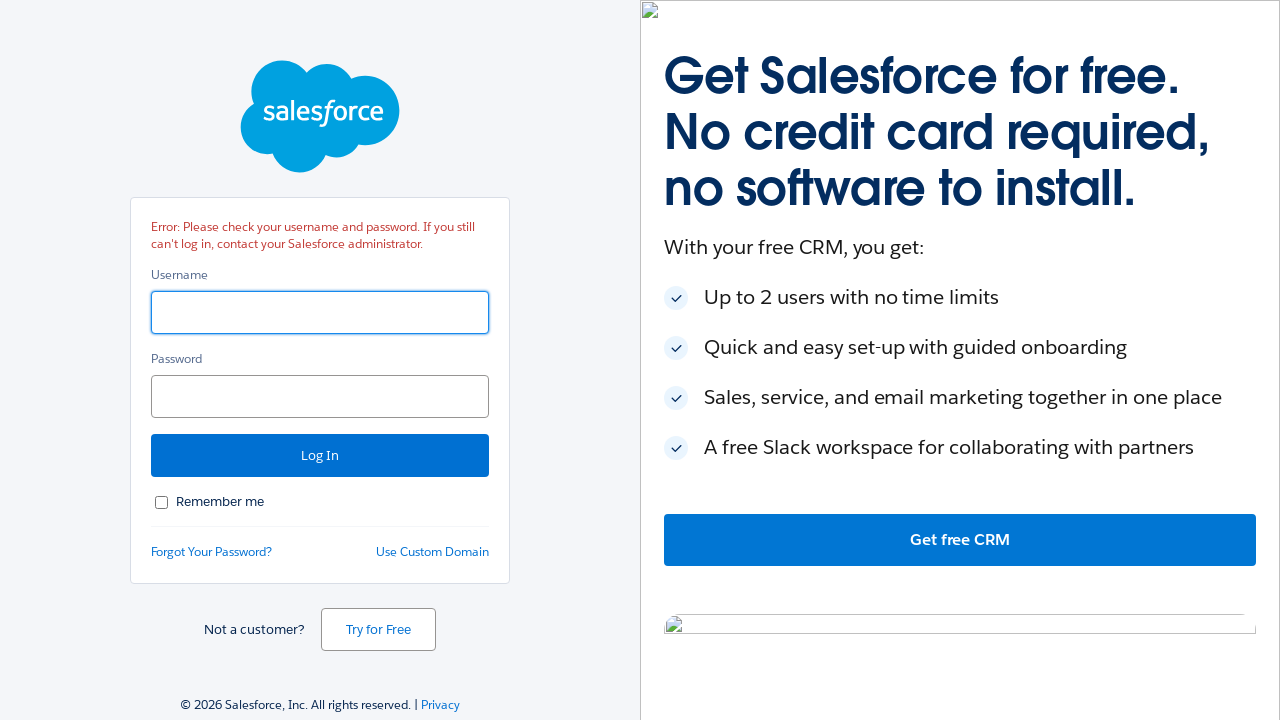